Tests a jQuery UI dropdown menu by selecting multiple values (5, 16, 3) sequentially and verifying the selected text is displayed correctly after each selection

Starting URL: https://jqueryui.com/resources/demos/selectmenu/default.html

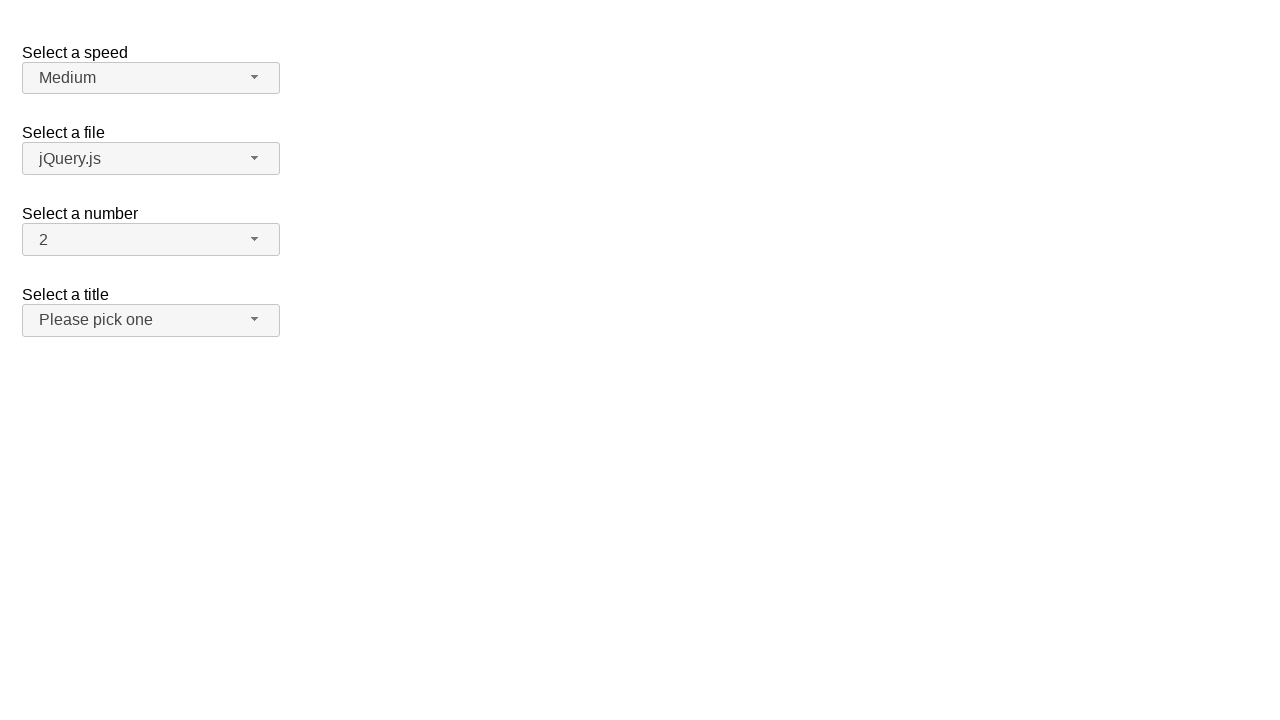

Clicked dropdown button to open menu at (151, 240) on xpath=//span[@id = 'number-button']
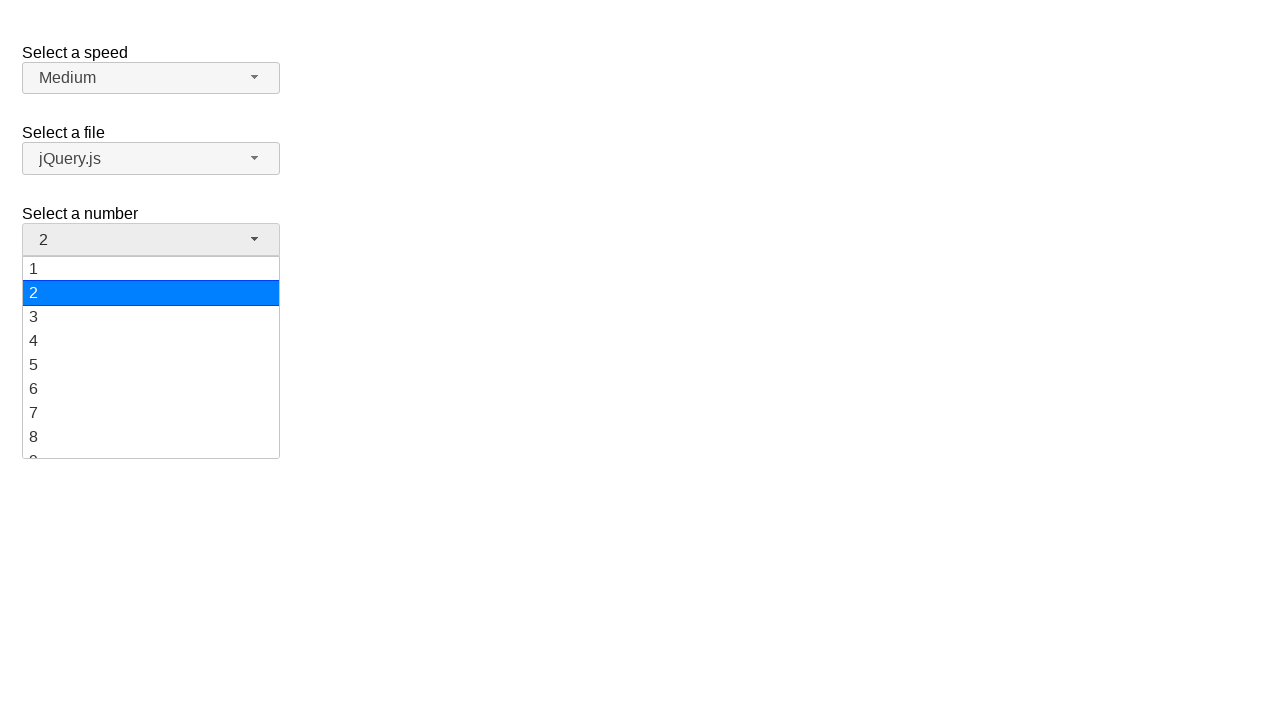

Dropdown menu appeared with items
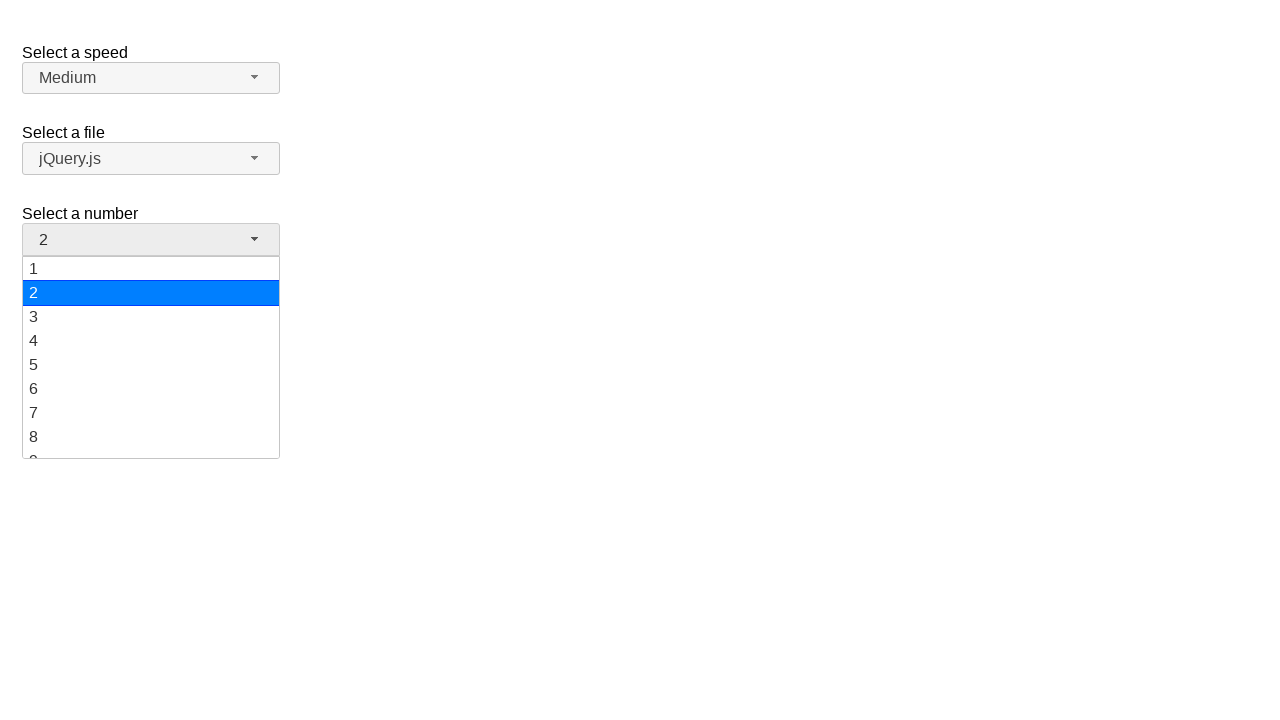

Selected value '5' from dropdown menu at (151, 365) on xpath=//ul[@id = 'number-menu']//li//div >> nth=4
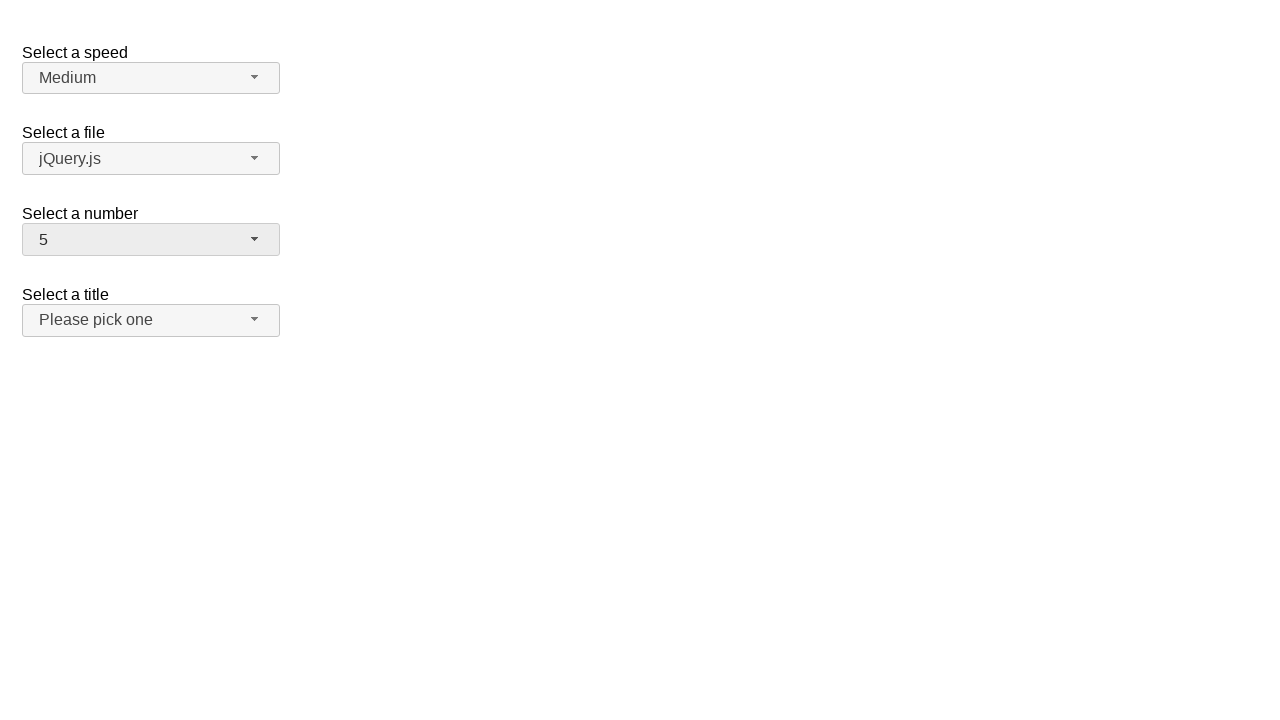

Verified that '5' is now selected in the dropdown
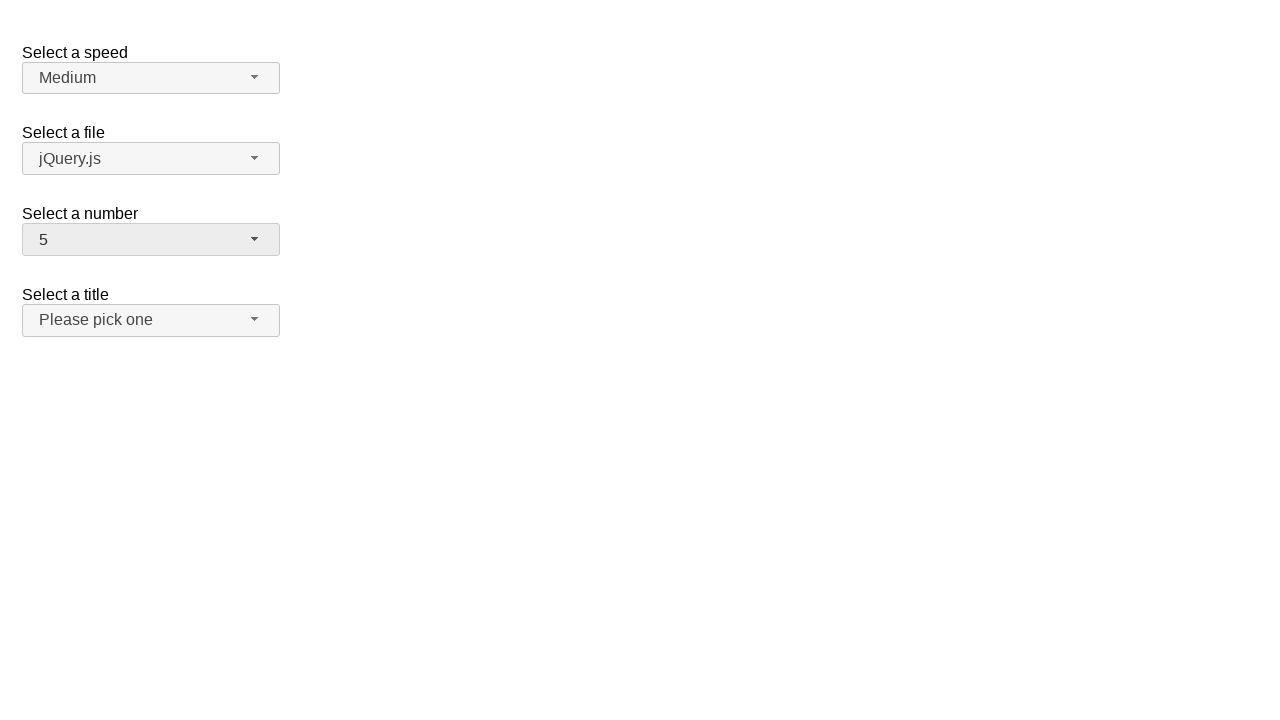

Clicked dropdown button to open menu again at (151, 240) on xpath=//span[@id = 'number-button']
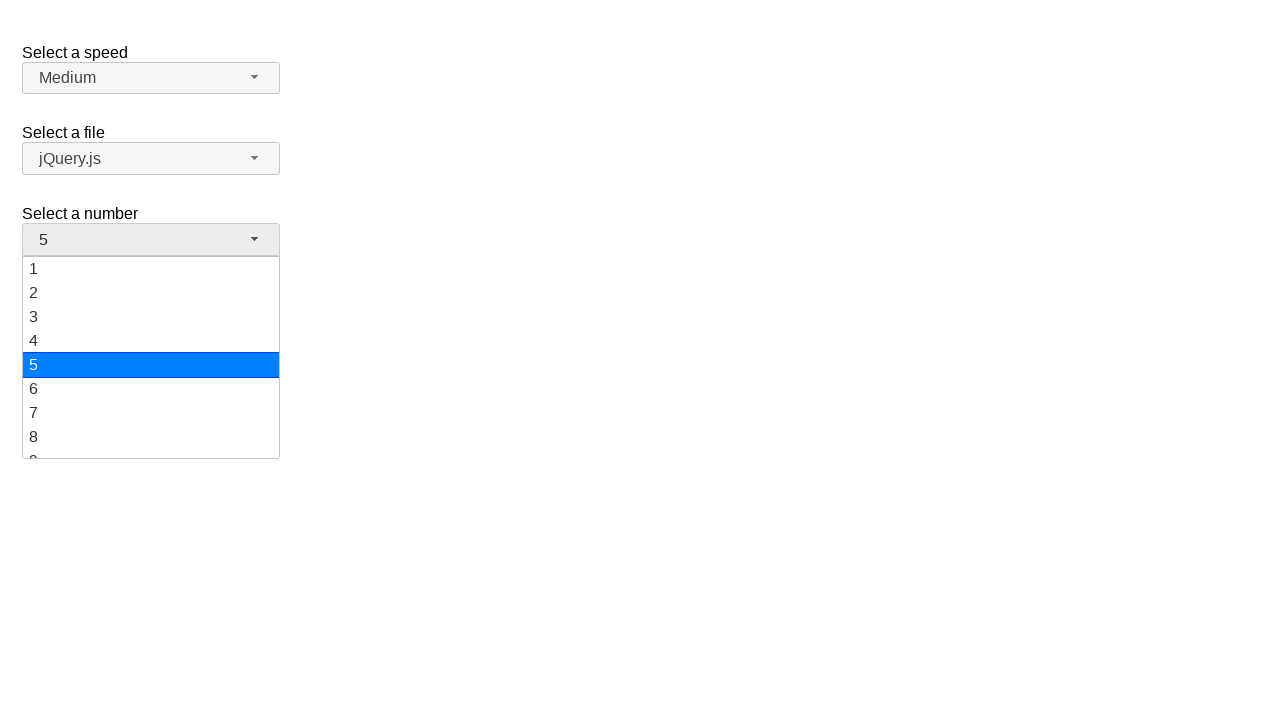

Dropdown menu appeared with items
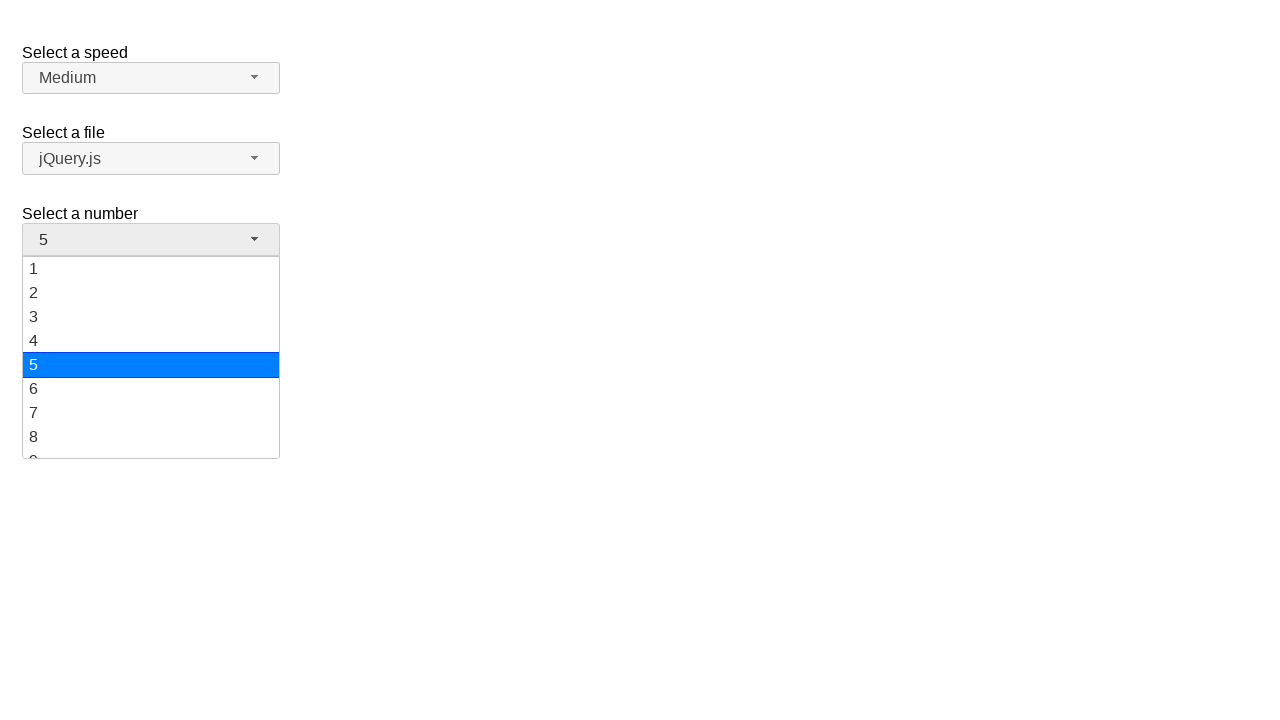

Selected value '16' from dropdown menu at (151, 373) on xpath=//ul[@id = 'number-menu']//li//div >> nth=15
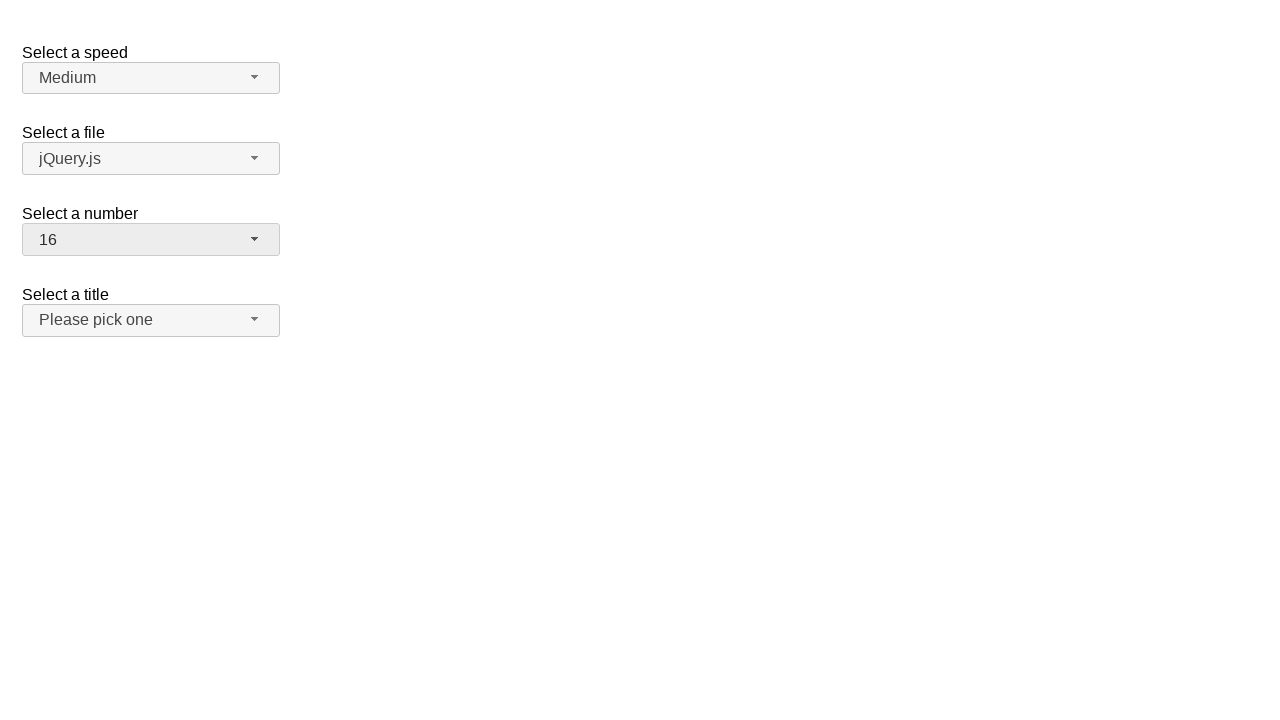

Verified that '16' is now selected in the dropdown
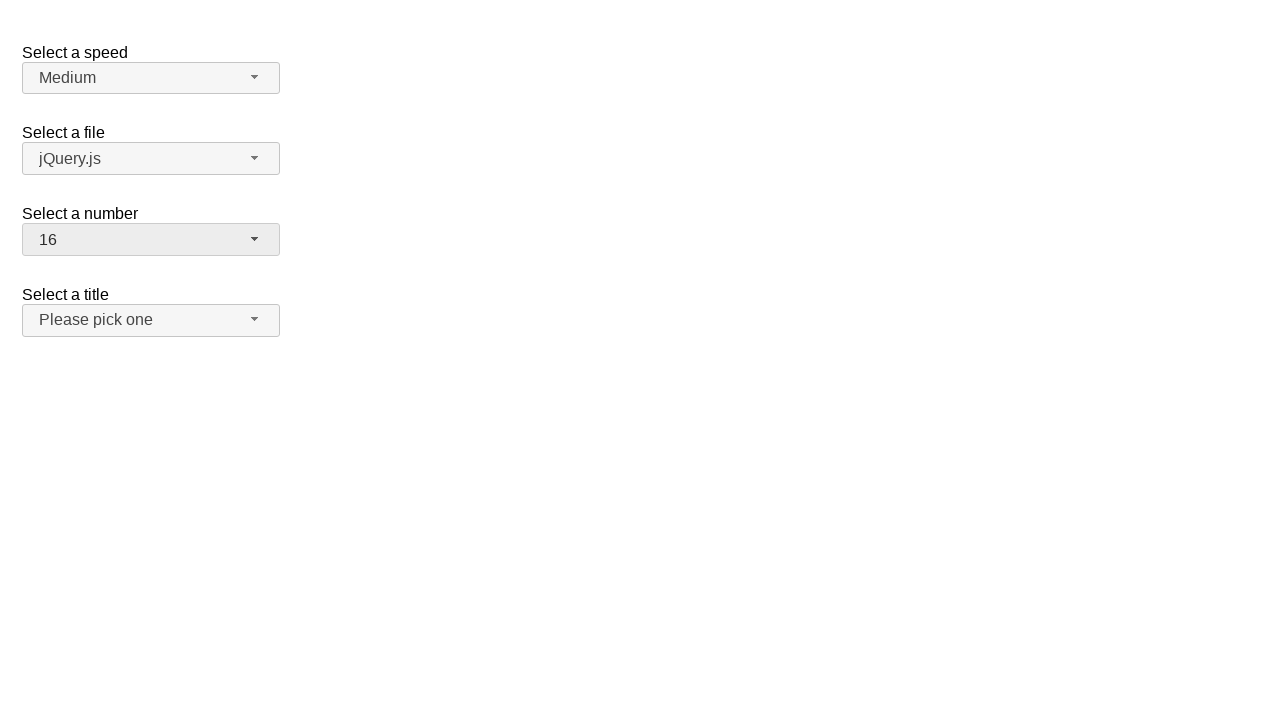

Clicked dropdown button to open menu again at (151, 240) on xpath=//span[@id = 'number-button']
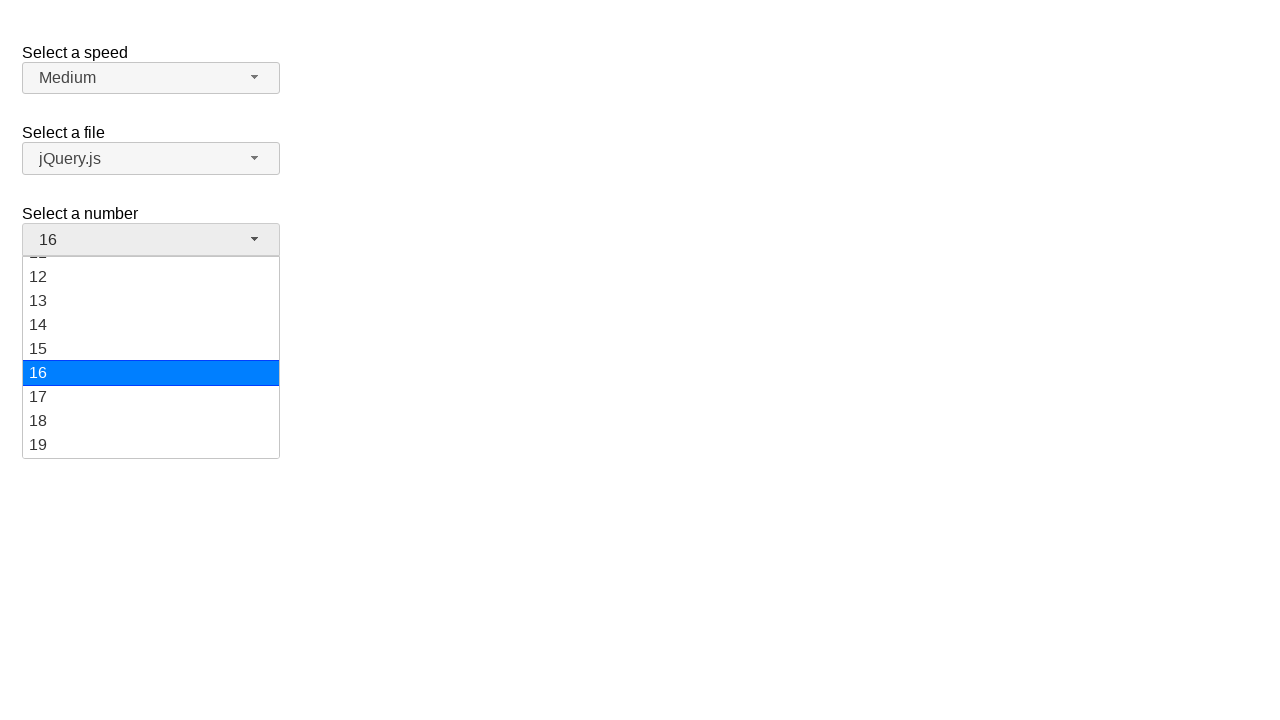

Dropdown menu appeared with items
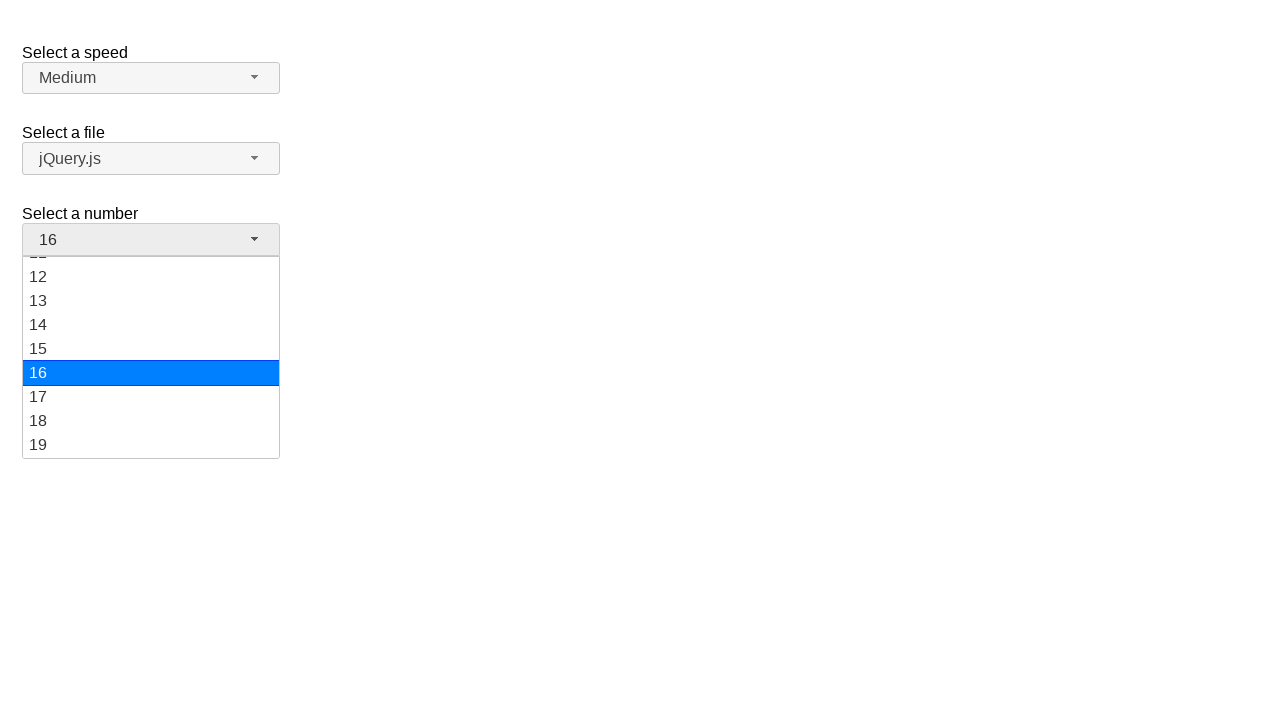

Selected value '3' from dropdown menu at (151, 317) on xpath=//ul[@id = 'number-menu']//li//div >> nth=2
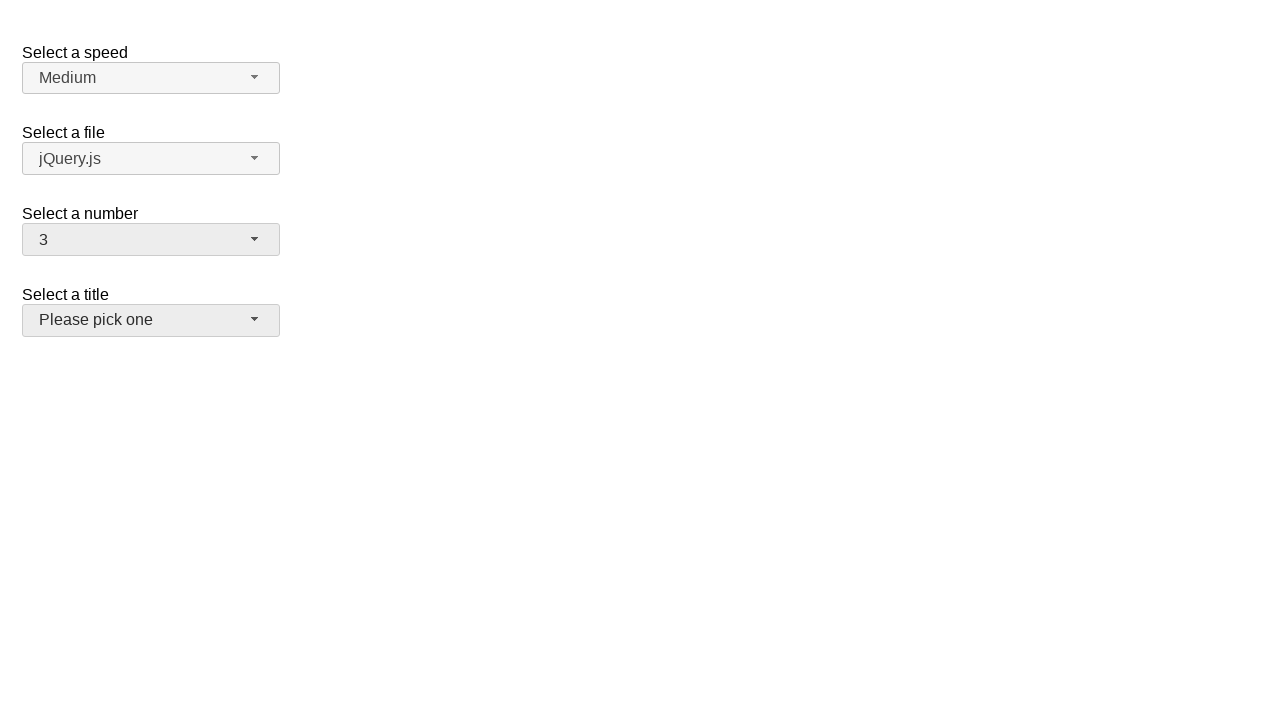

Verified that '3' is now selected in the dropdown
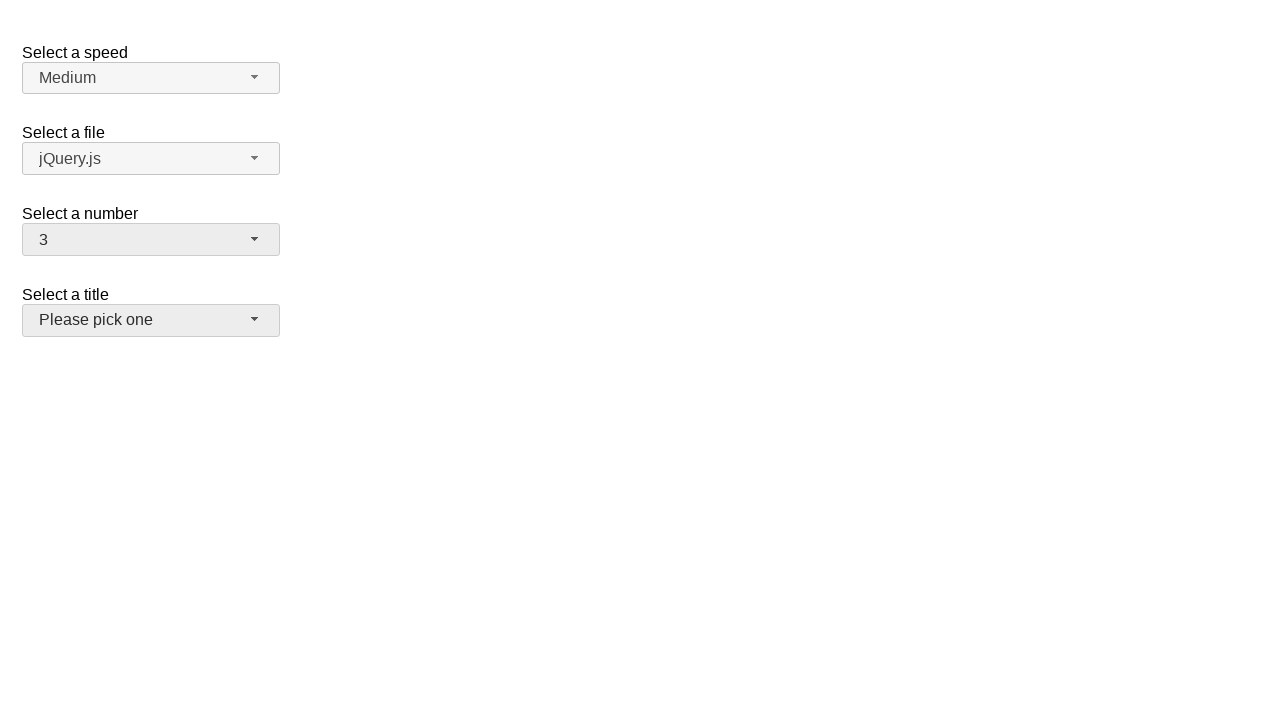

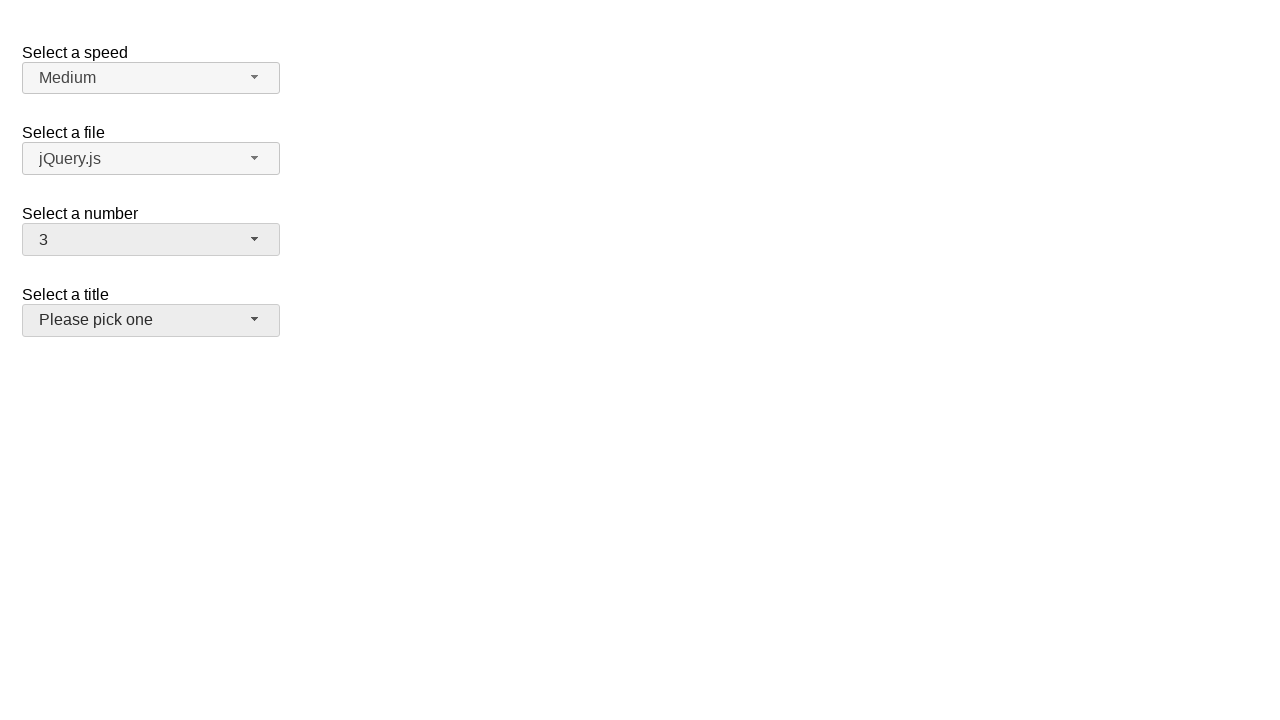